Tests that the application loads without JavaScript errors by monitoring for page errors during navigation.

Starting URL: https://local.dev.rafflewinnerpicker.com

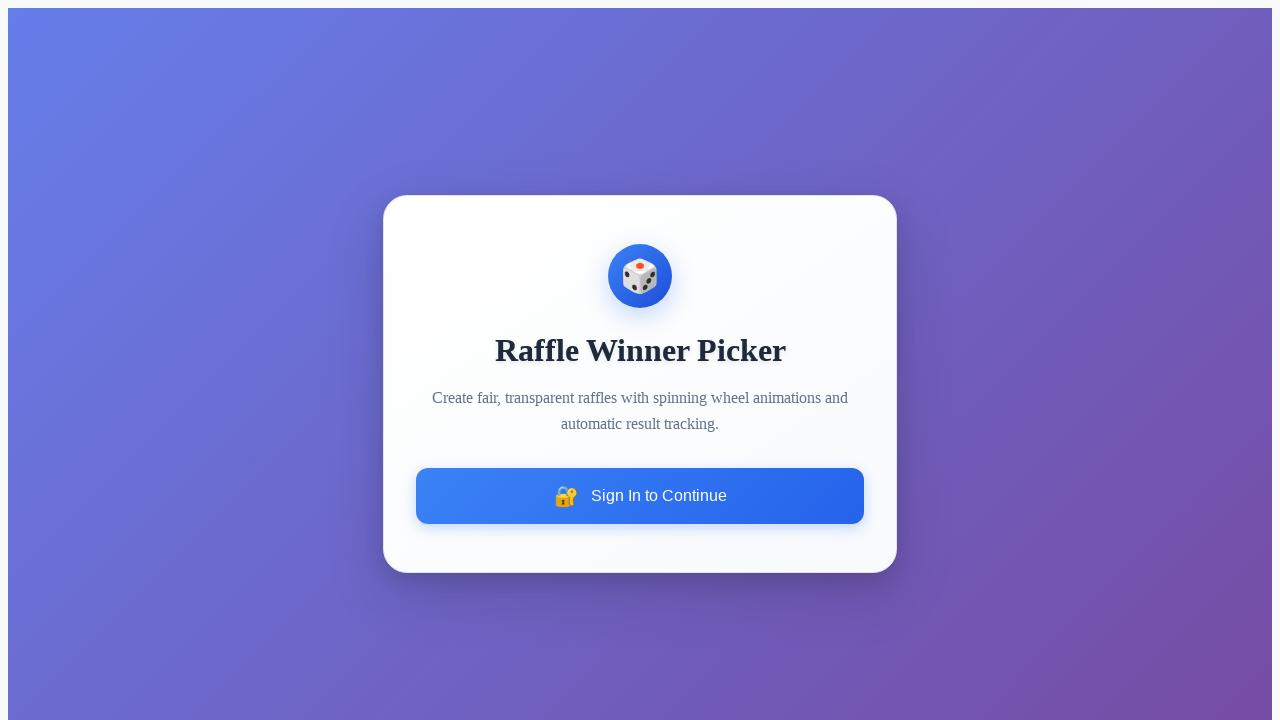

Set up JavaScript error handler
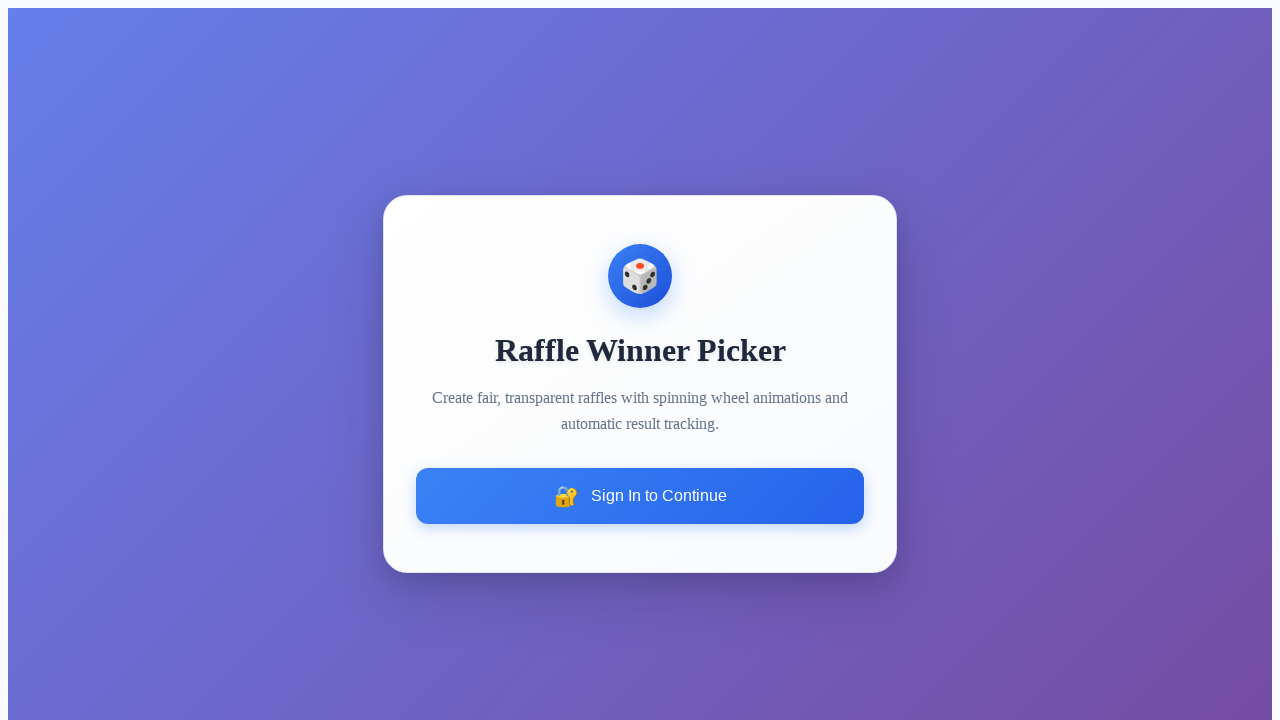

Reloaded page to capture JavaScript errors
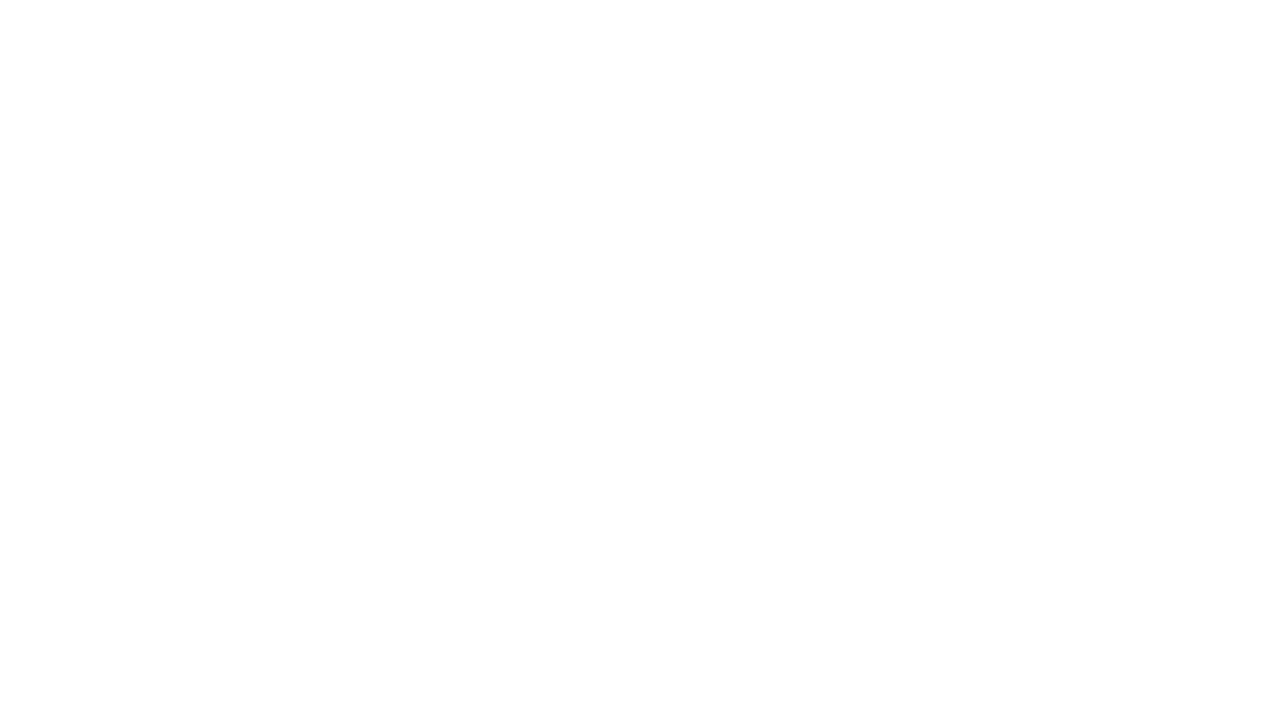

Waited for page to reach network idle state
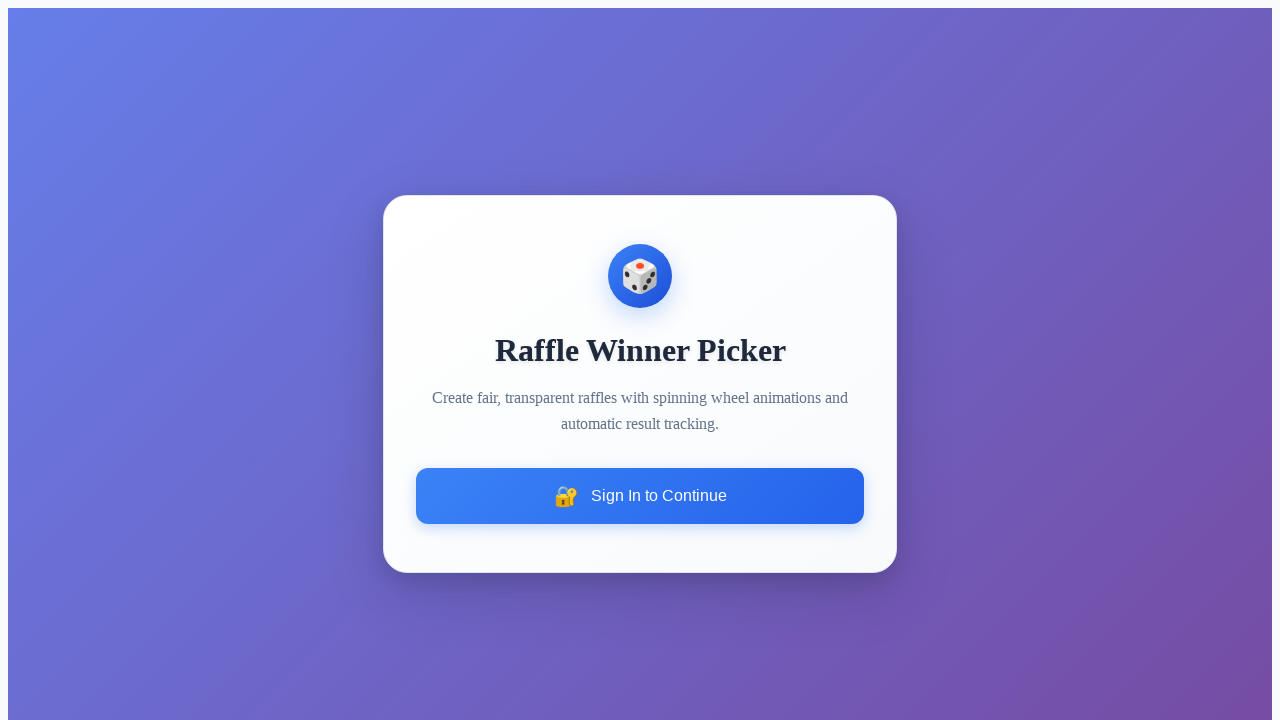

Verified no JavaScript errors were detected
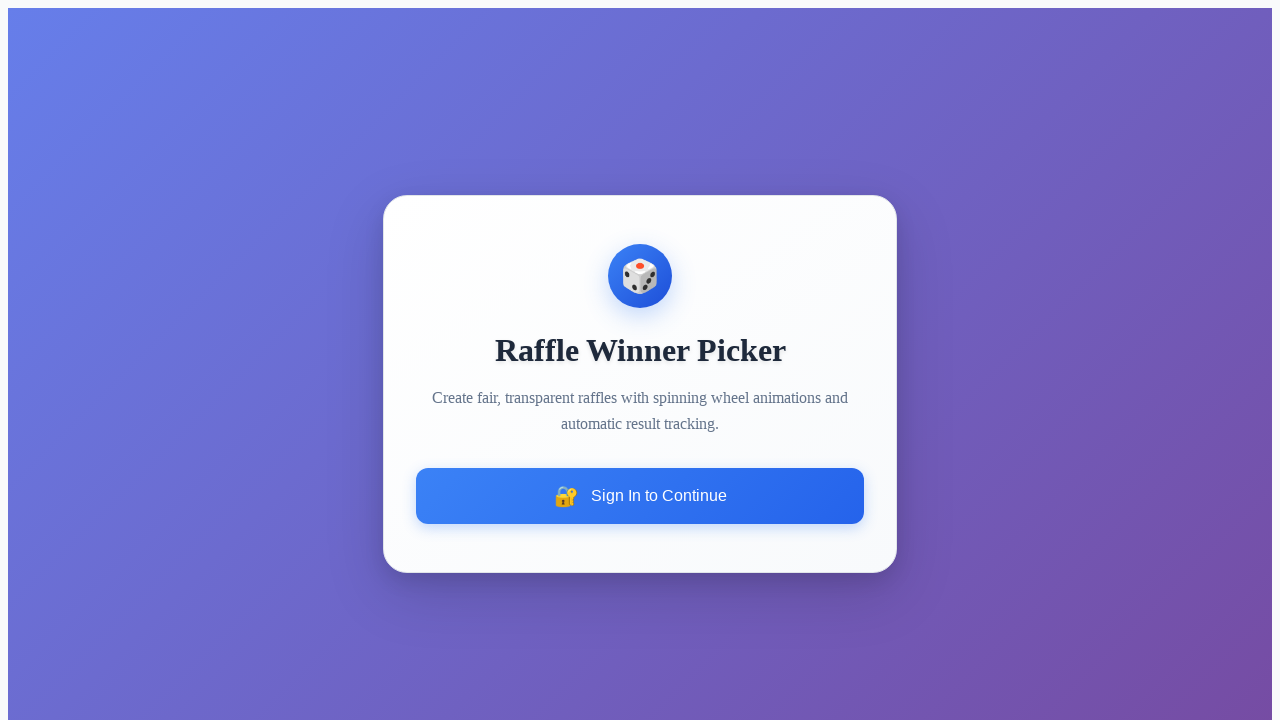

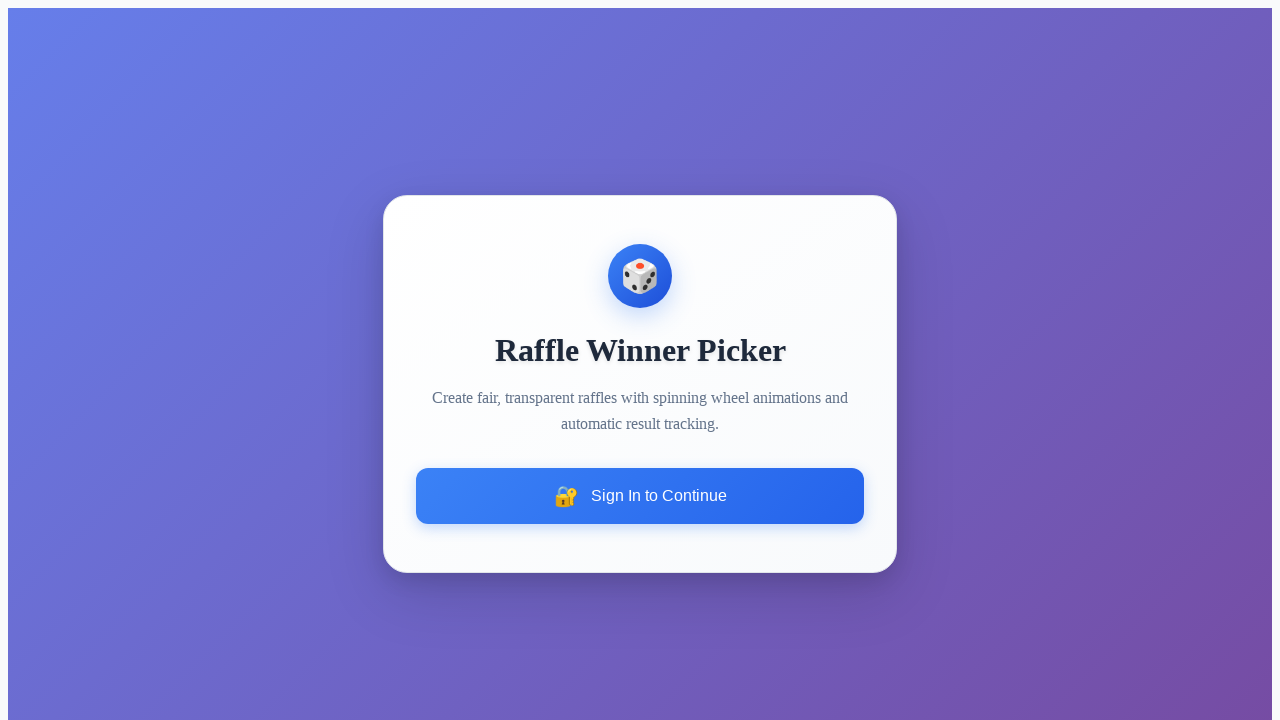